Tests a registration form by filling in first name, last name, and email fields, then submitting and verifying the success message (duplicate of test_link).

Starting URL: http://suninjuly.github.io/registration1.html

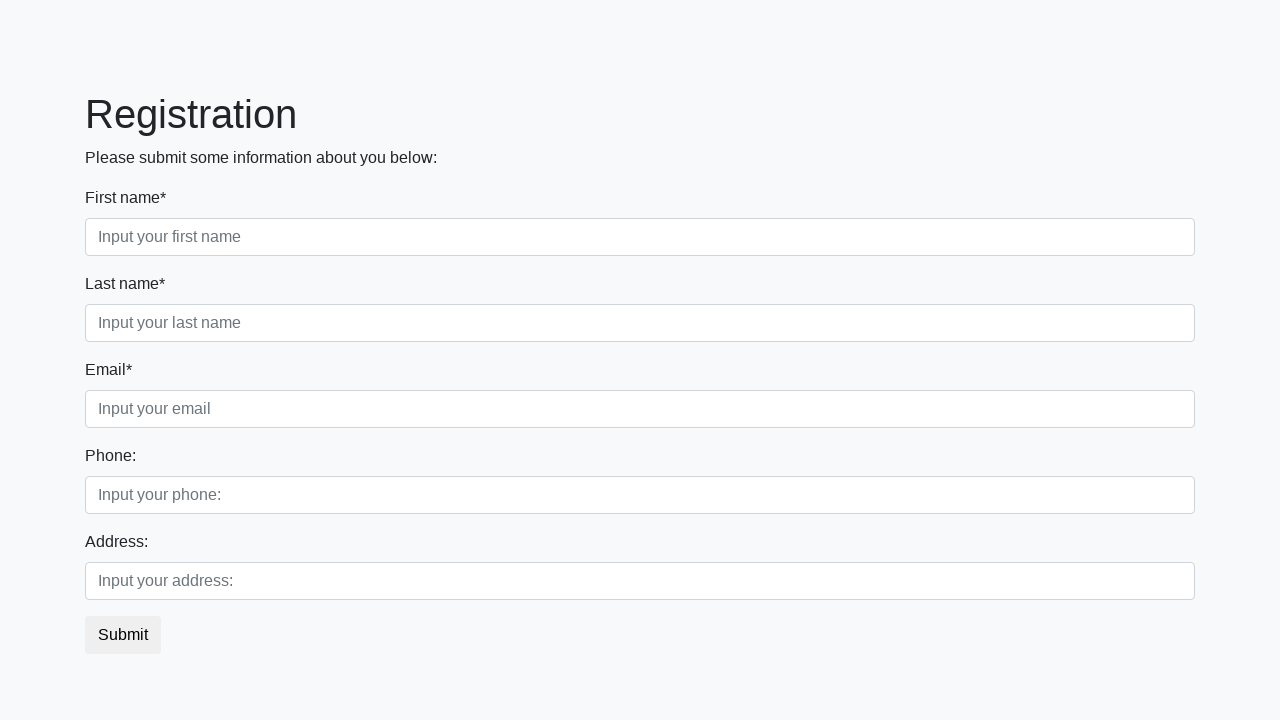

Filled first name field with 'Michael' on .form-control.first
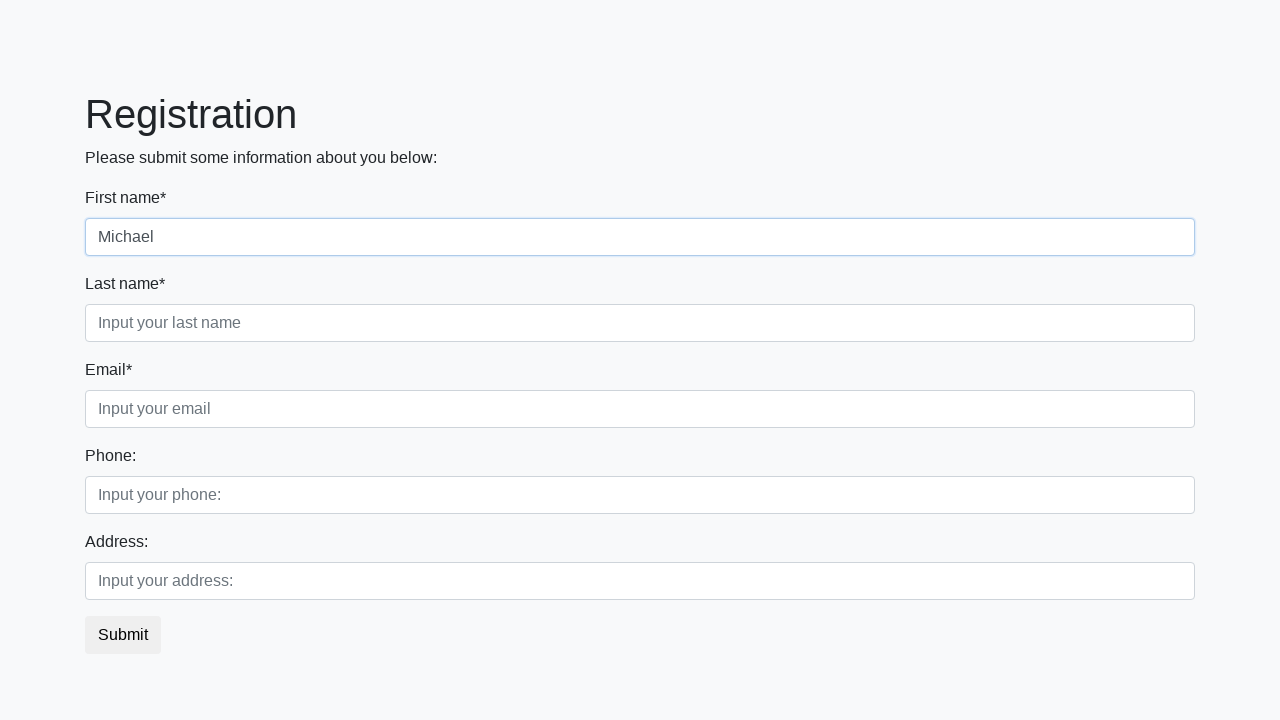

Filled last name field with 'Johnson' on input[placeholder='Input your last name']
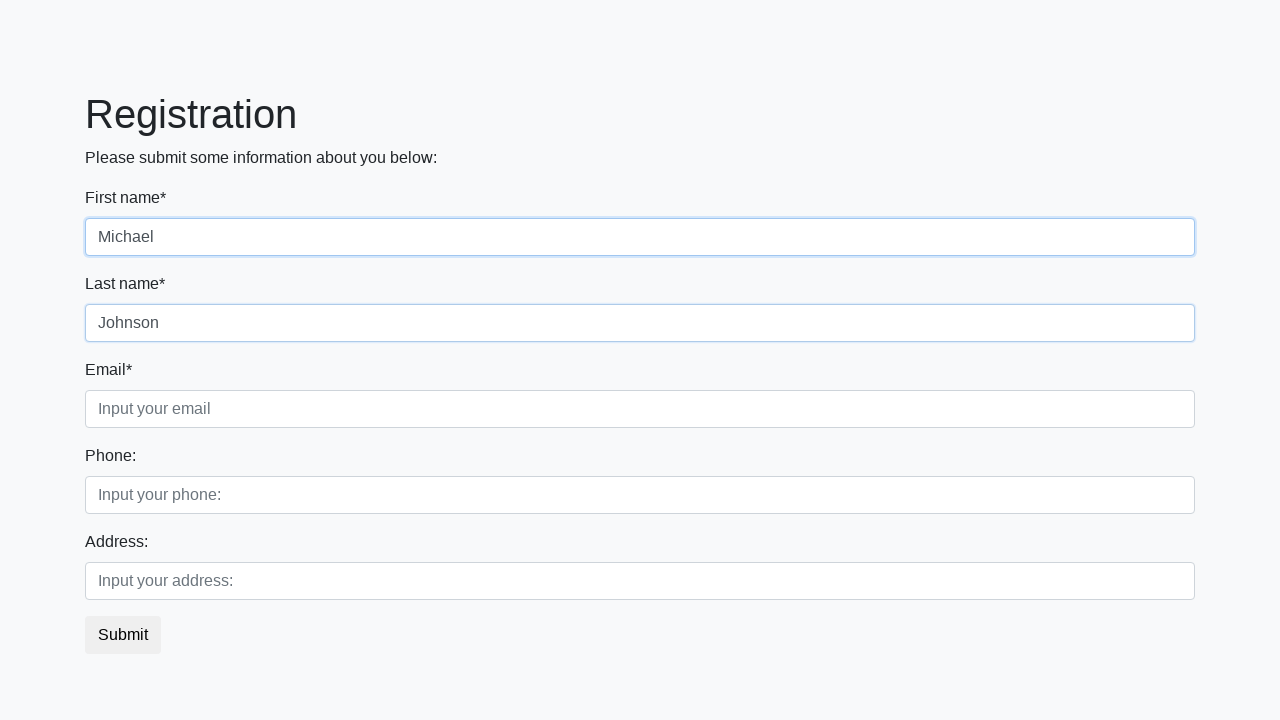

Filled email field with 'mjohnson@test.org' on .form-control.third
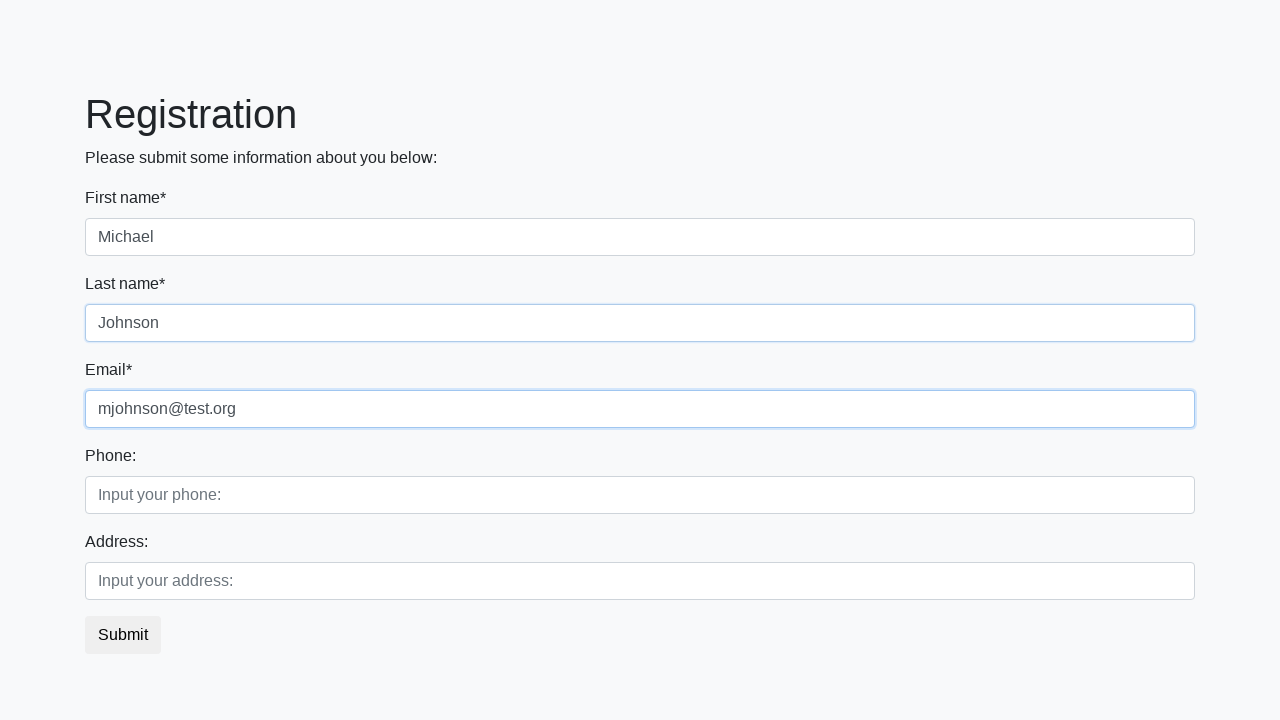

Clicked submit button to register at (123, 635) on .btn.btn-default
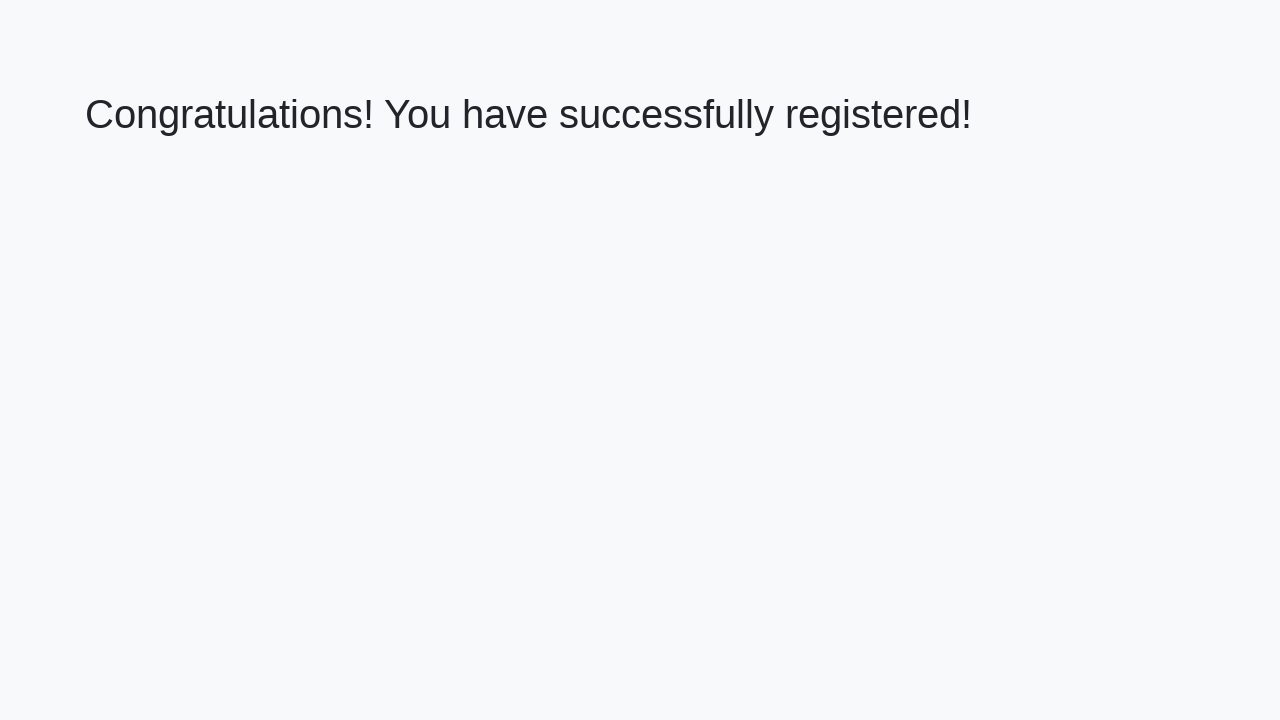

Success message heading loaded
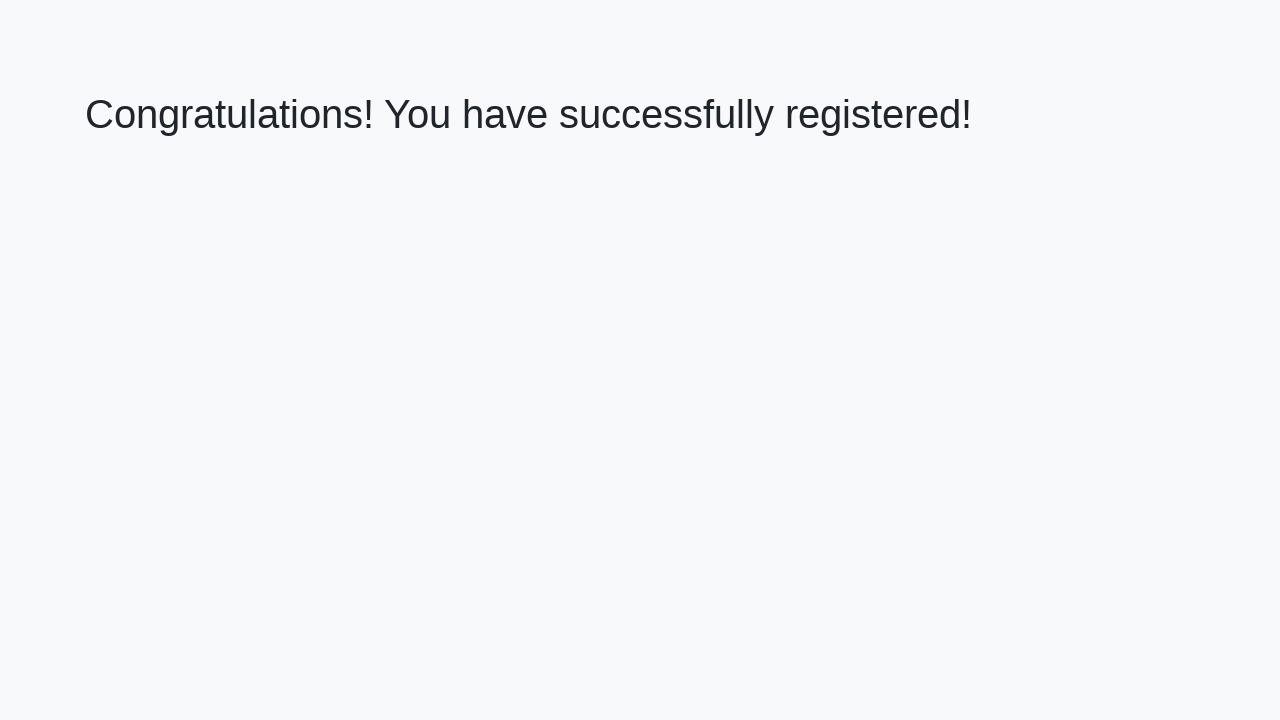

Retrieved success message text: 'Congratulations! You have successfully registered!'
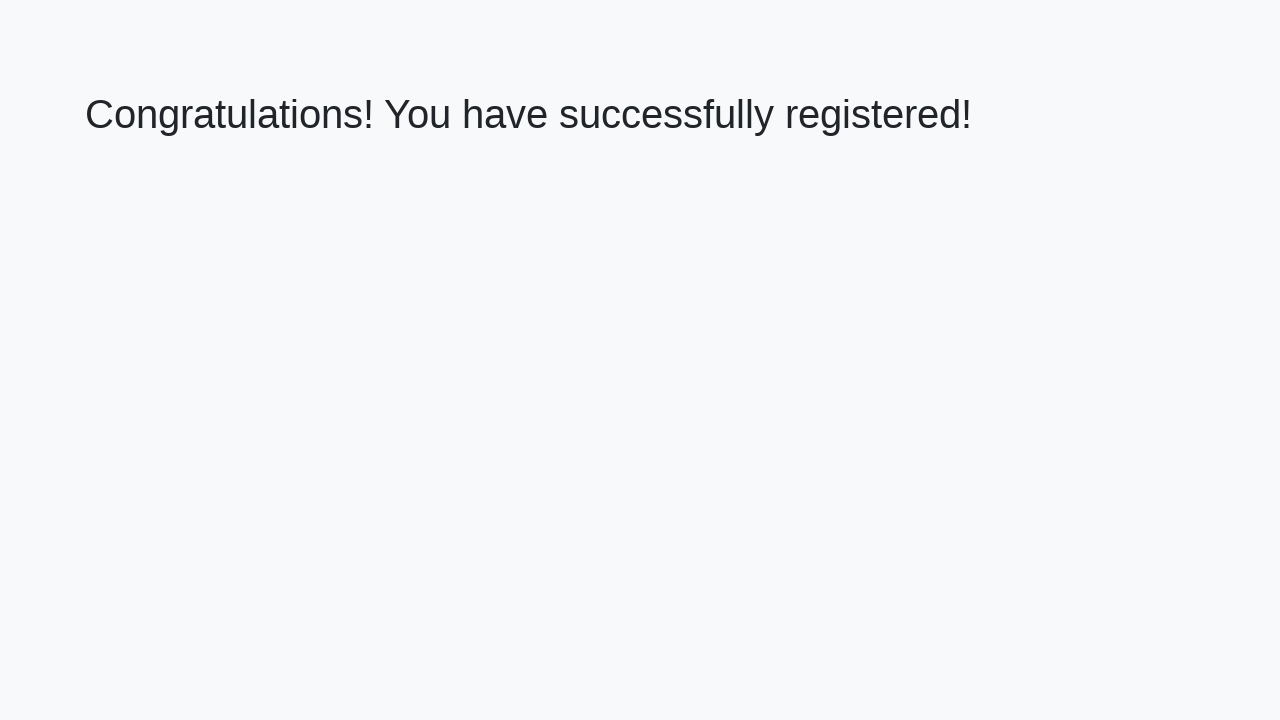

Verified success message matches expected text
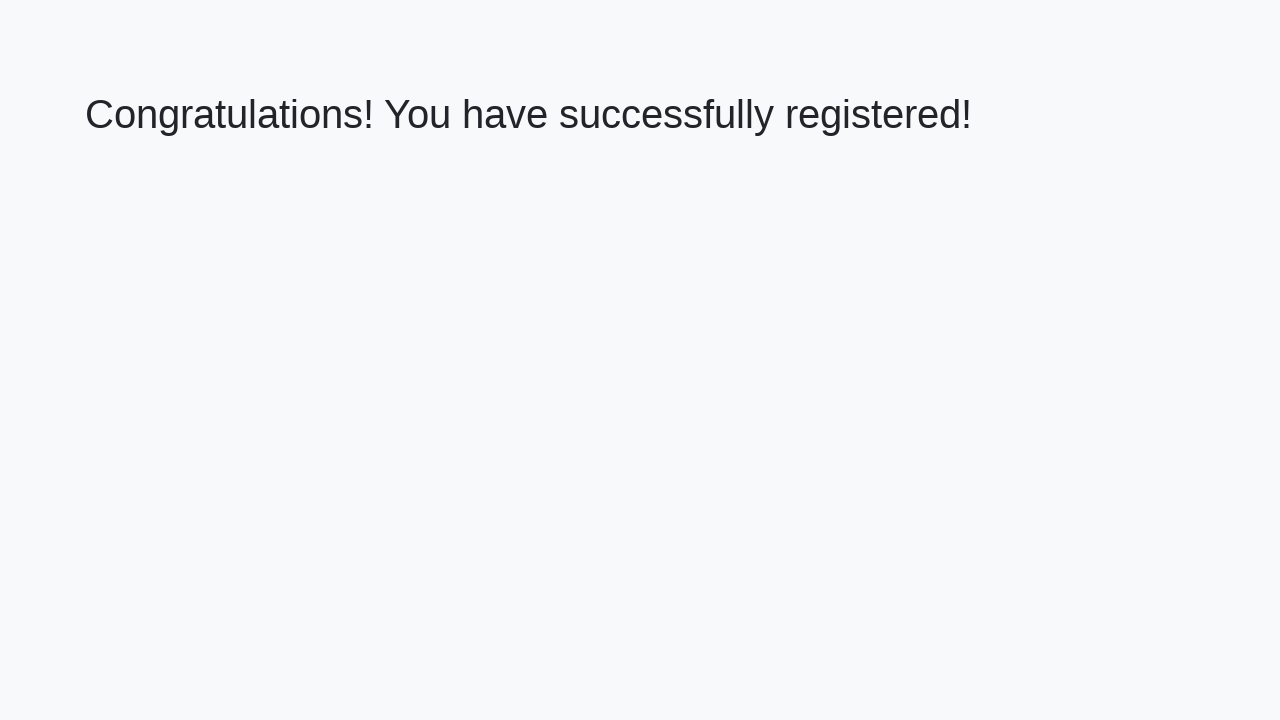

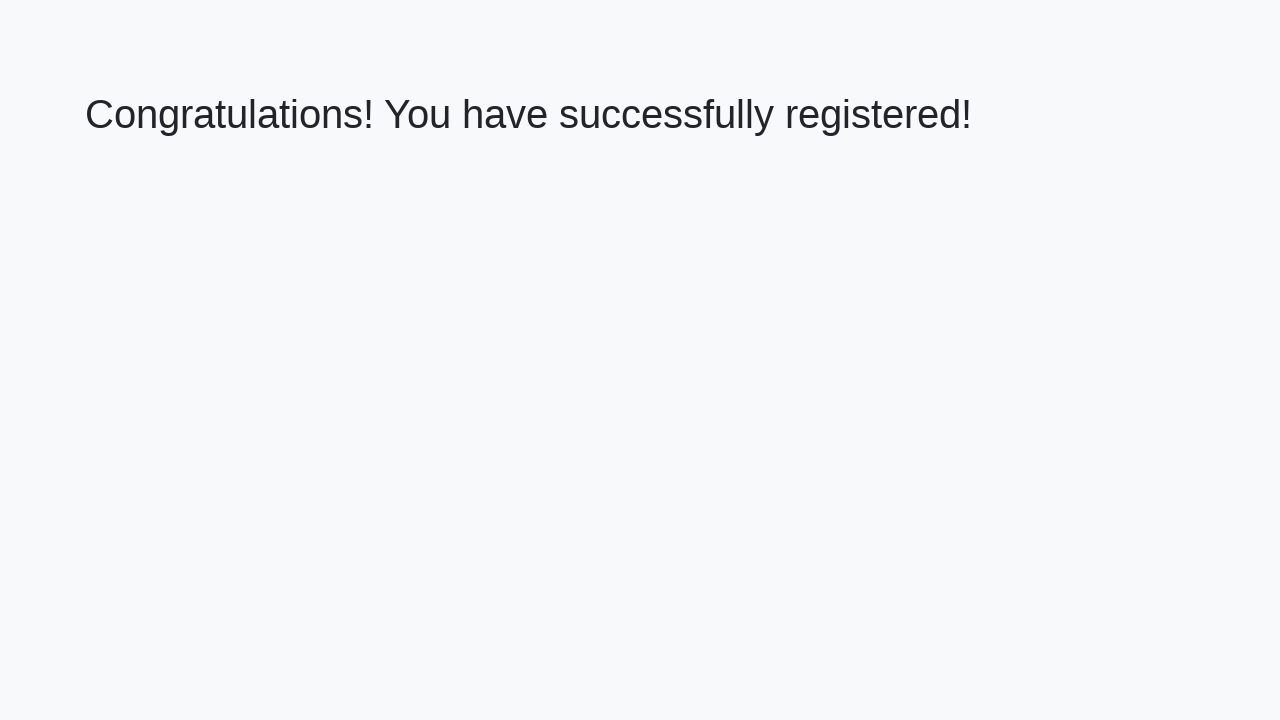